Tests the add/remove elements functionality by clicking Add Element button, verifying Delete button appears, then clicking Delete and verifying the page heading remains visible

Starting URL: https://the-internet.herokuapp.com/add_remove_elements/

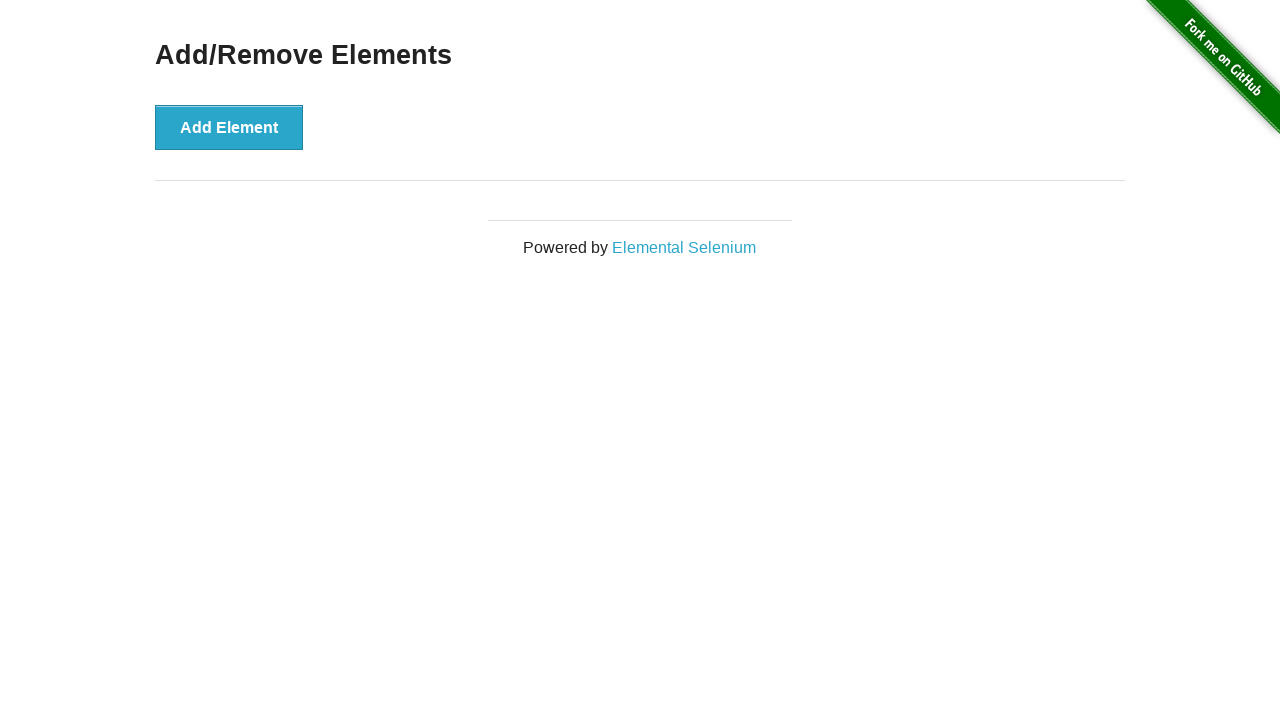

Clicked Add Element button at (229, 127) on button[onclick='addElement()']
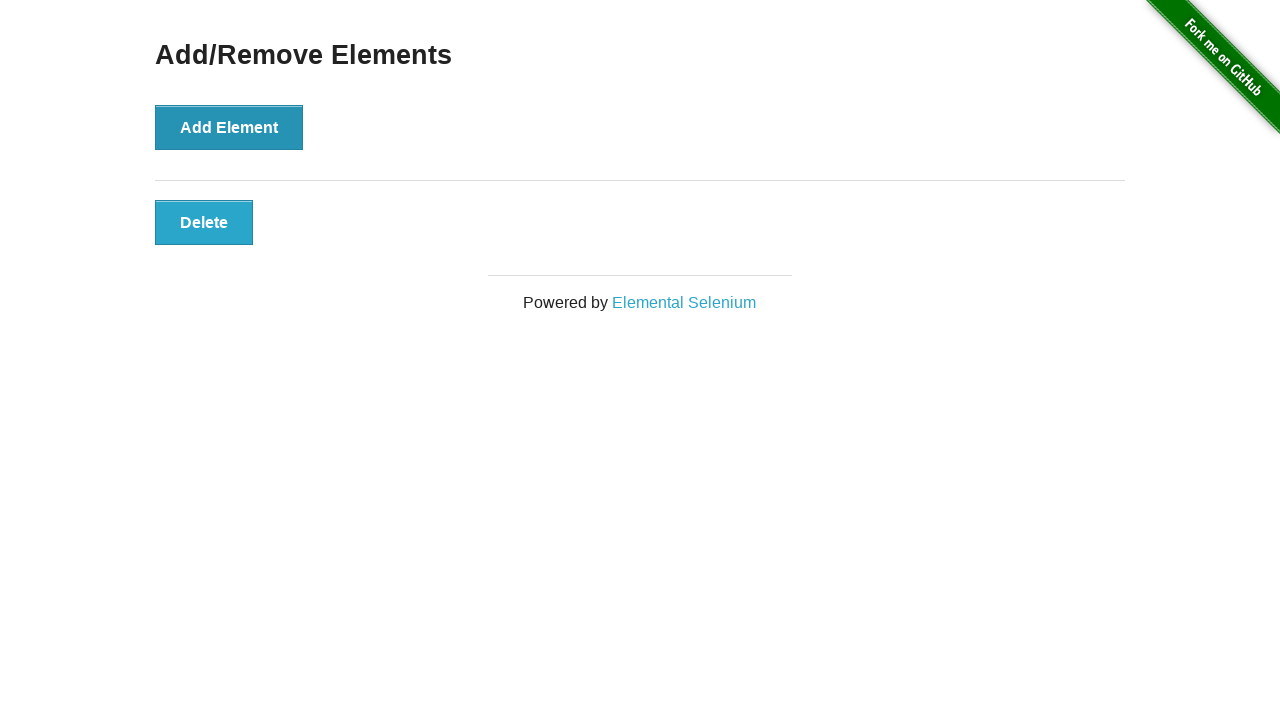

Located Delete button element
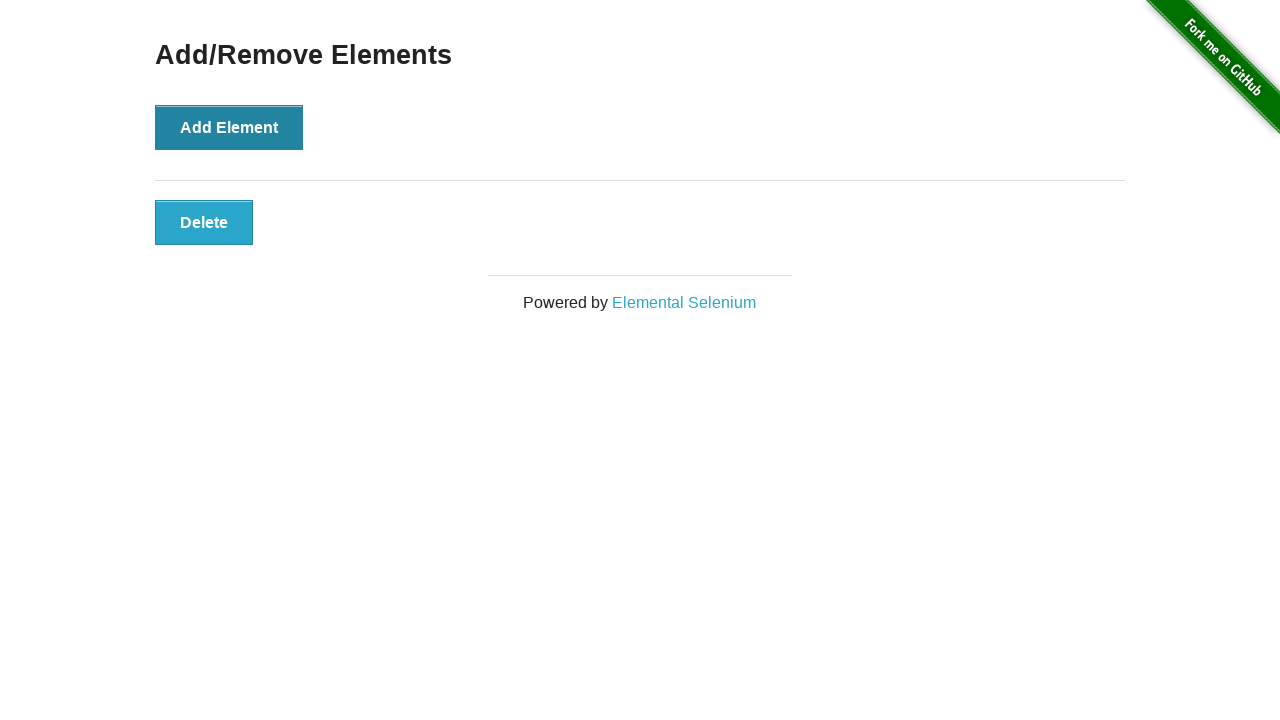

Verified Delete button is visible
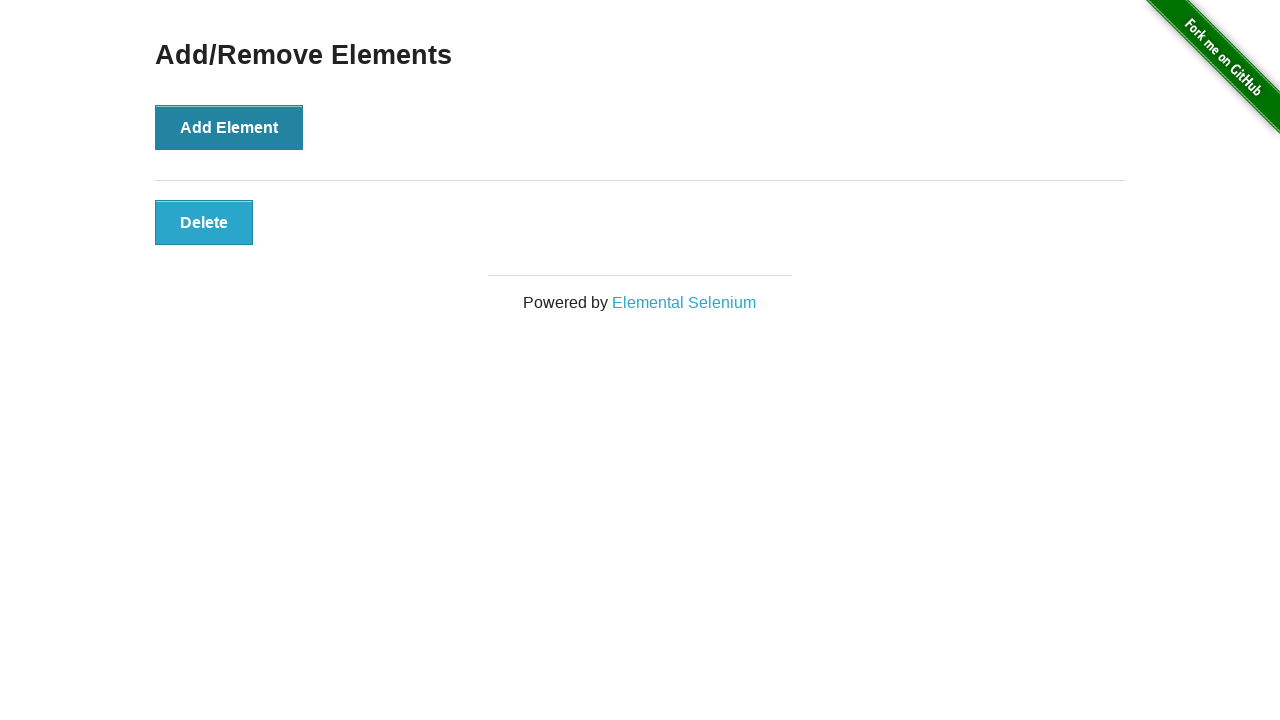

Clicked Delete button at (204, 222) on button[onclick='deleteElement()']
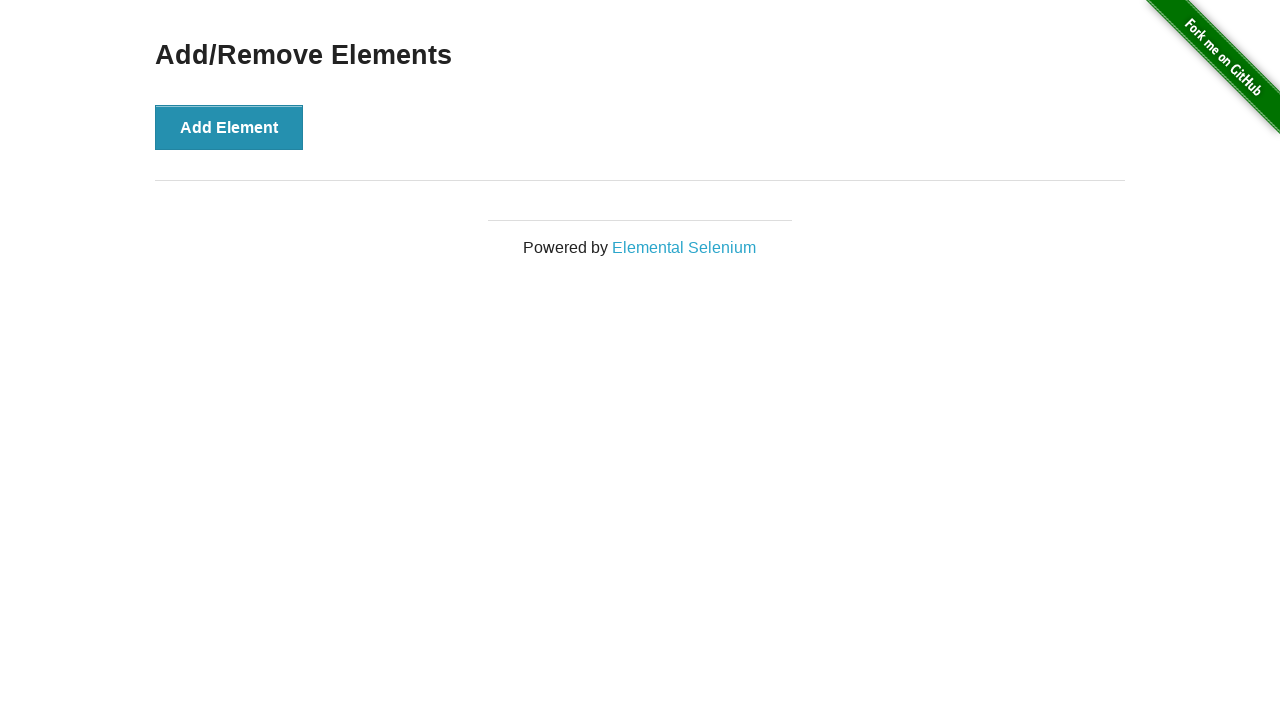

Located Add/Remove Elements heading
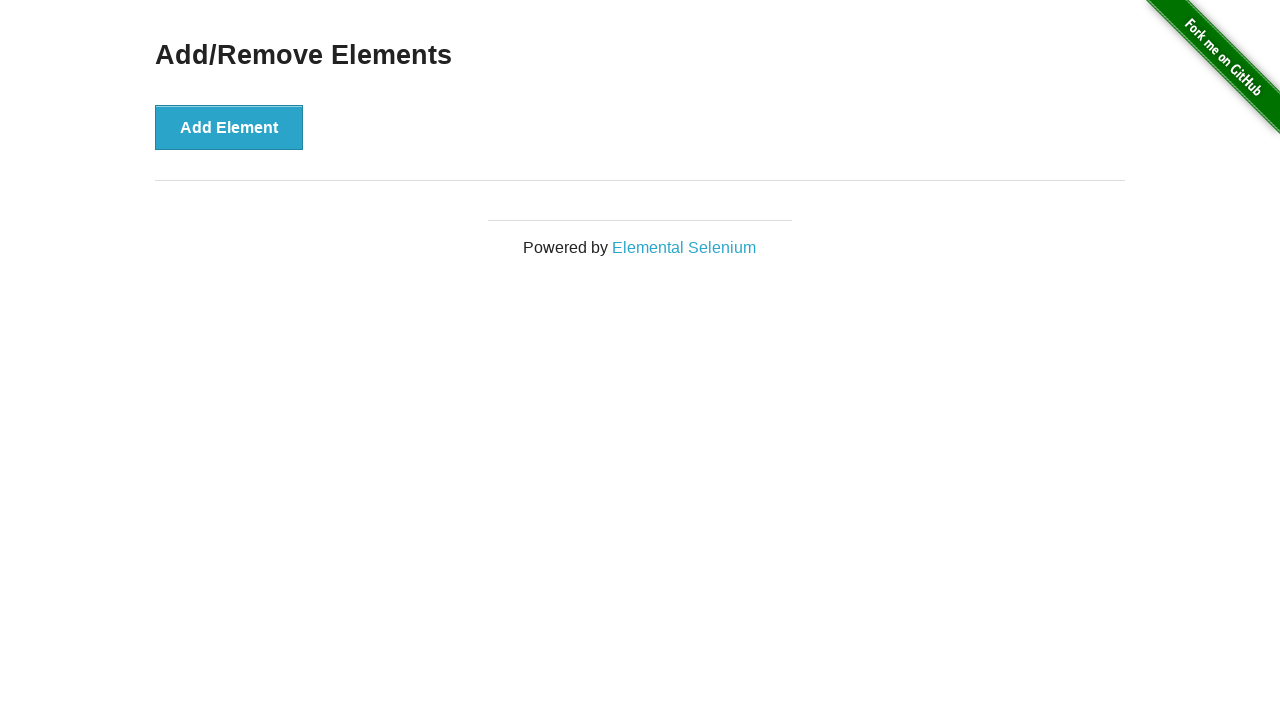

Verified Add/Remove Elements heading remains visible after element deletion
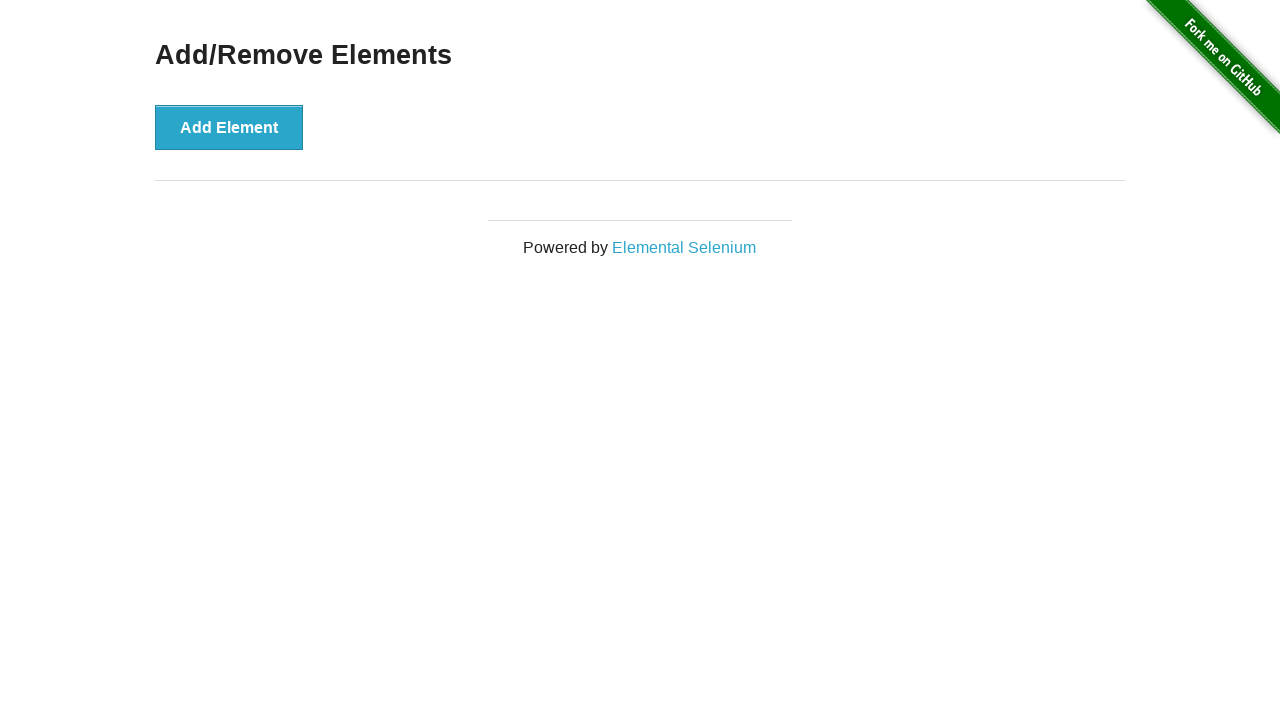

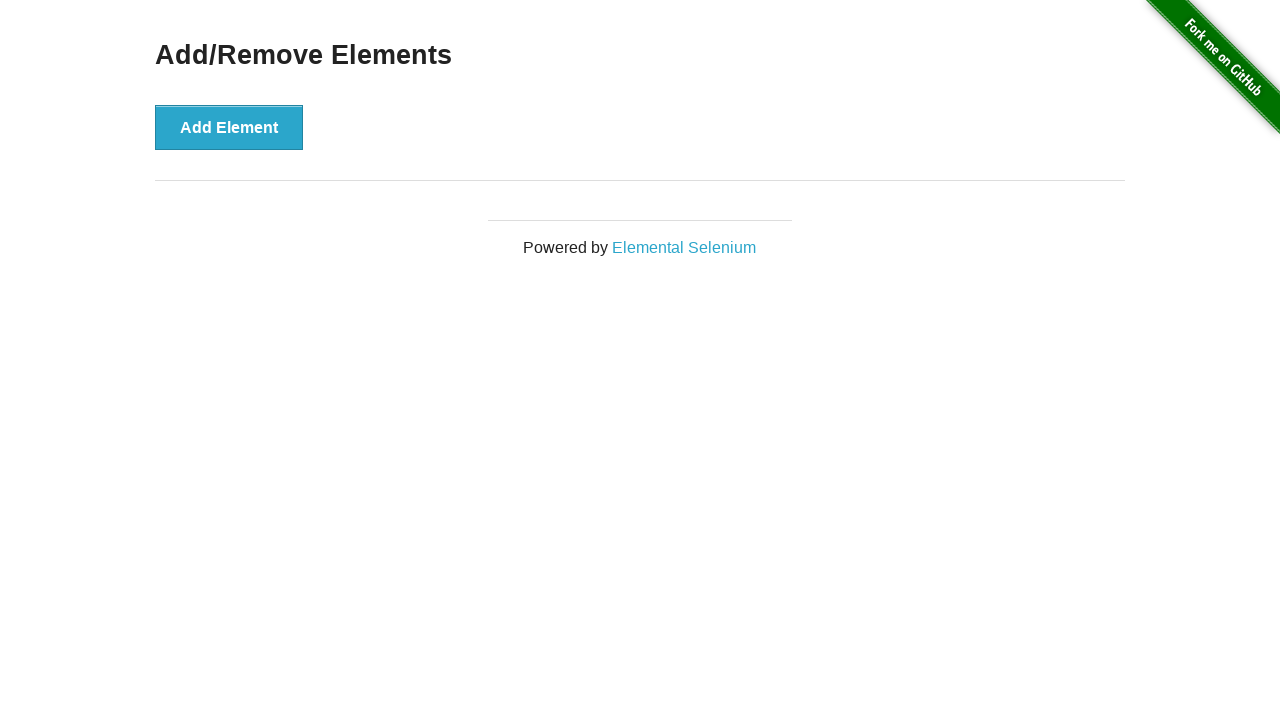